Navigates to the Euromonitor drinks insights page and verifies the page loads successfully by waiting for content to appear.

Starting URL: https://www.euromonitor.com/insights/drinks

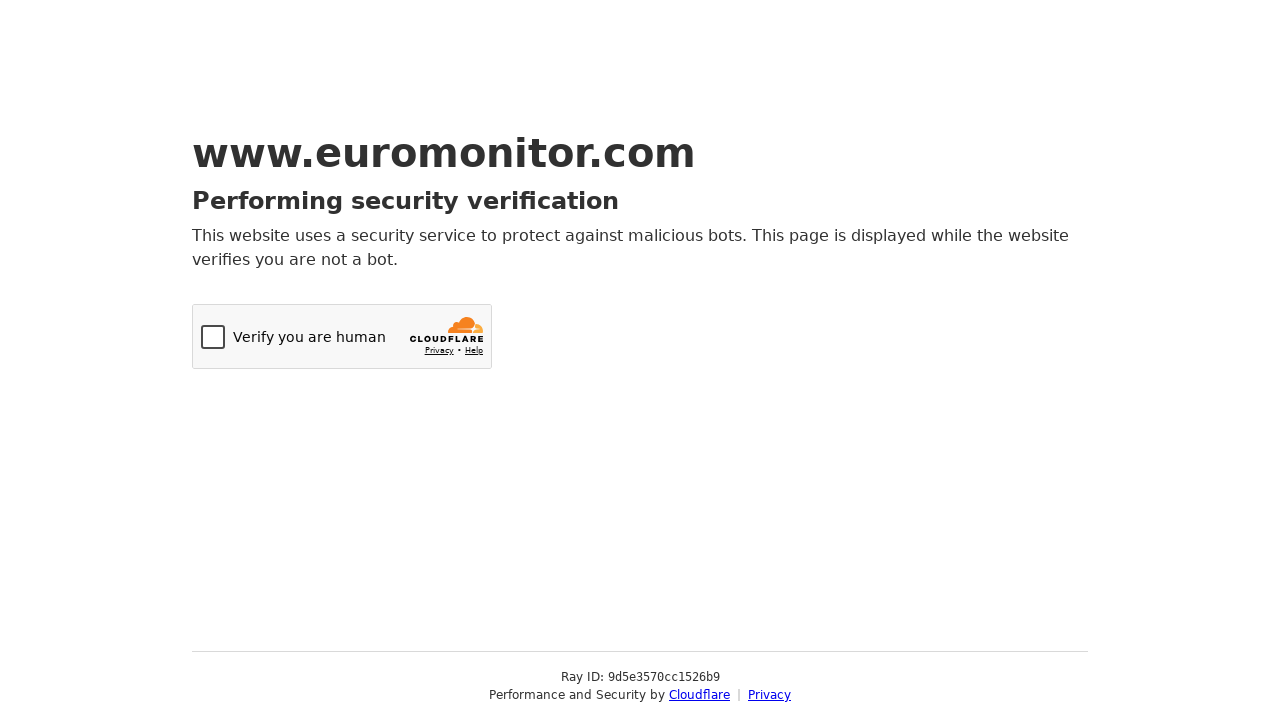

Navigated to Euromonitor drinks insights page
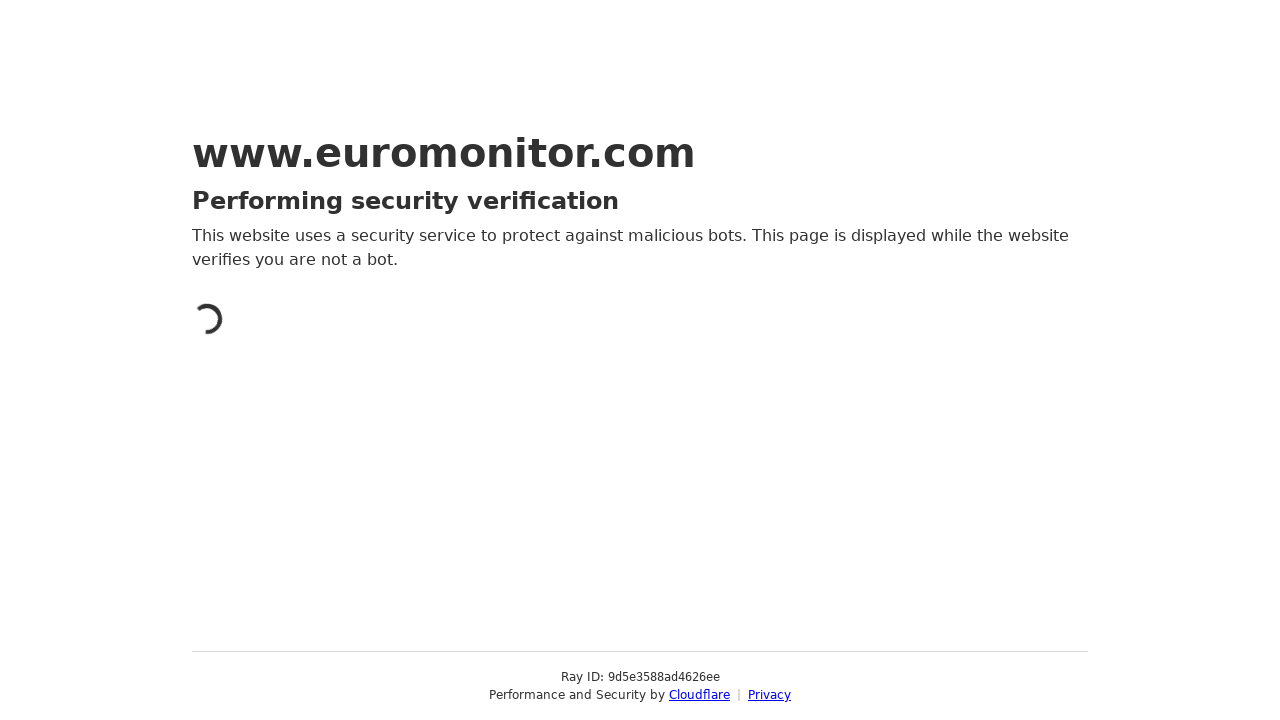

Page DOM content loaded
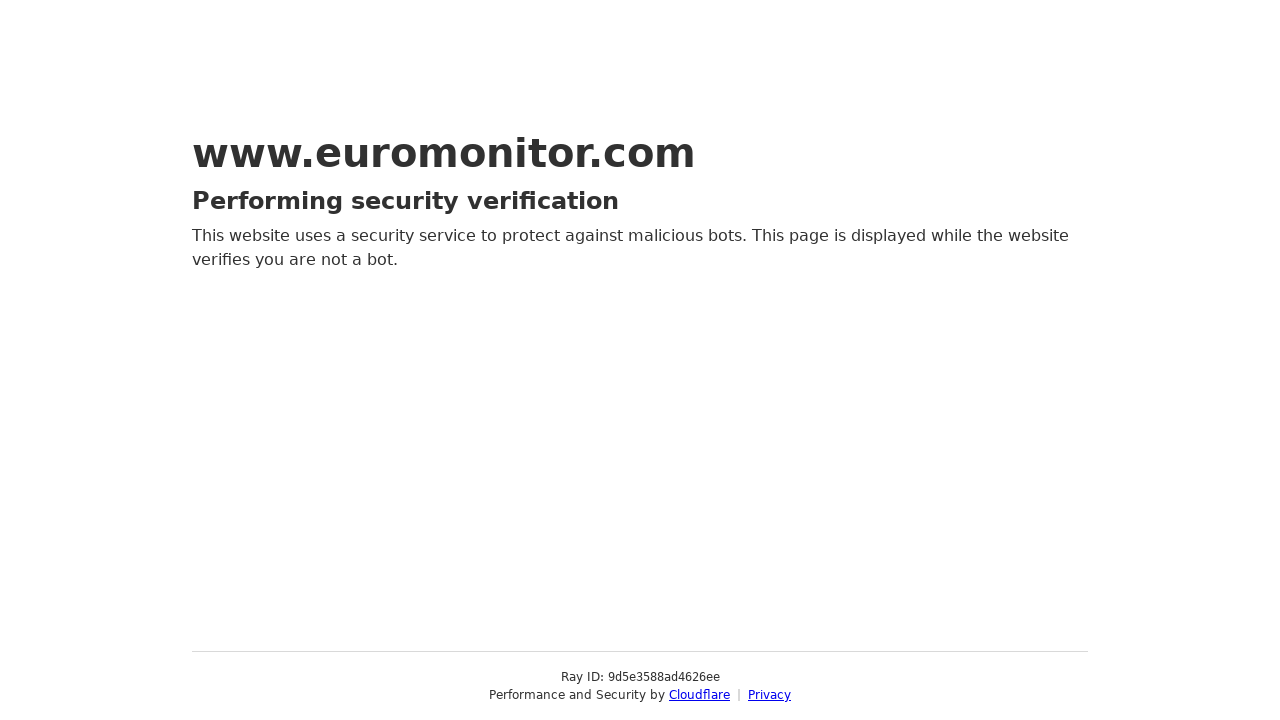

Body element is present, page content verified
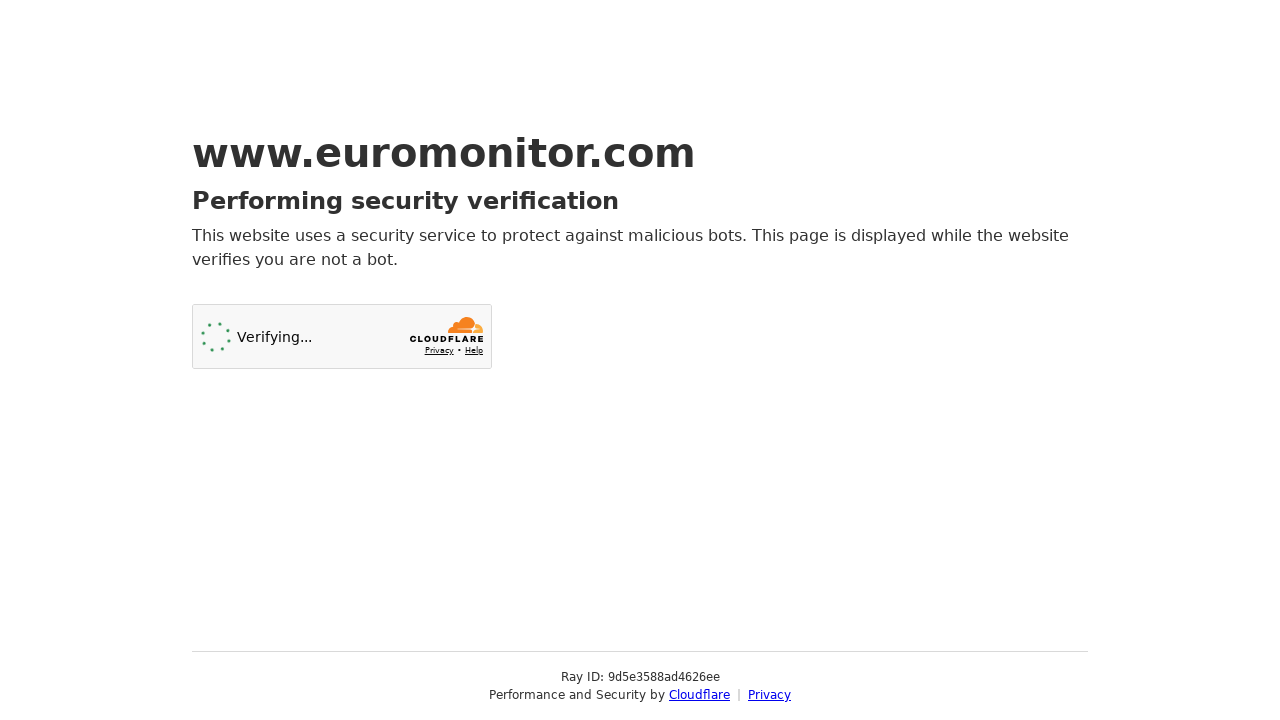

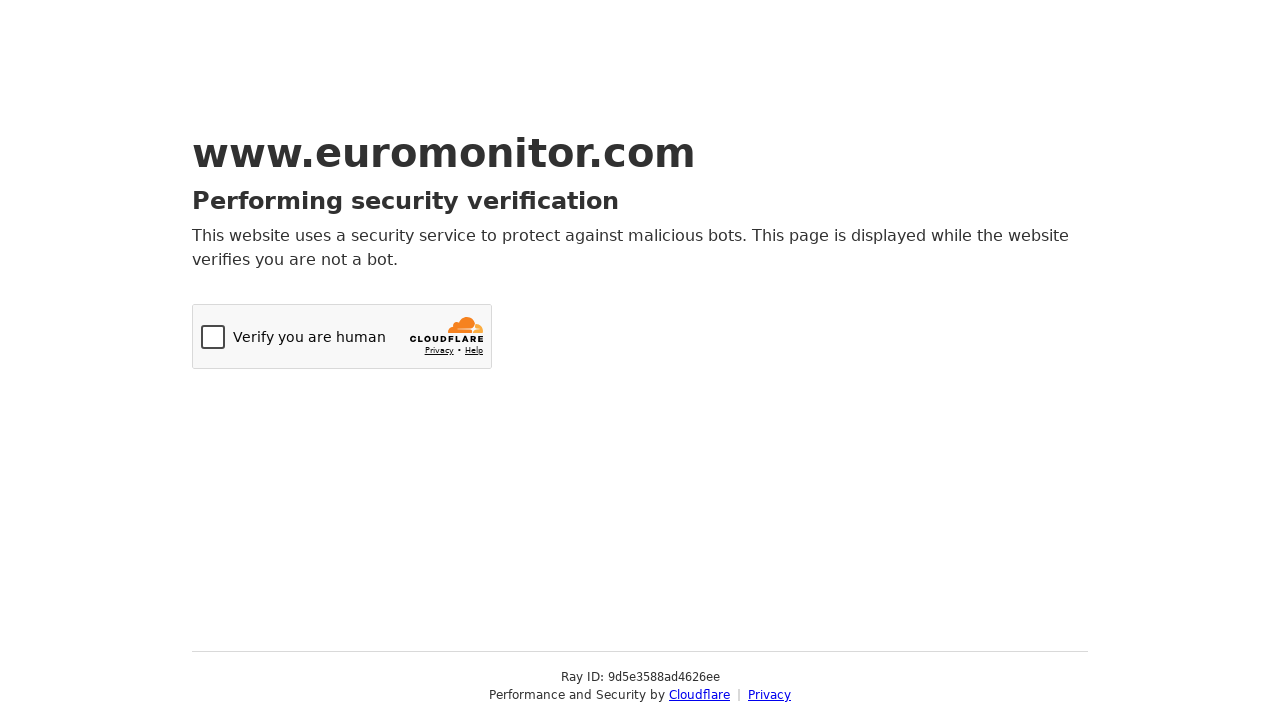